Tests drag and drop functionality by dragging element A to element B and verifying the elements swap positions

Starting URL: https://the-internet.herokuapp.com/drag_and_drop

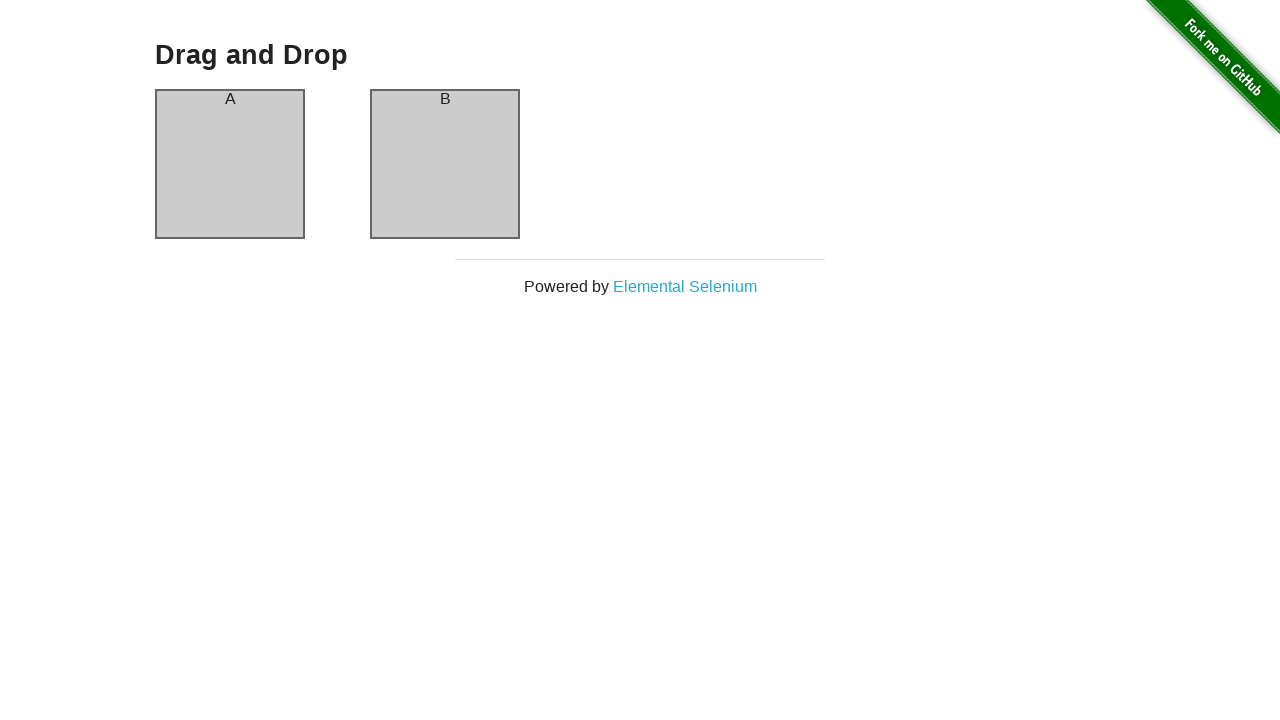

Verified that column A header contains 'A'
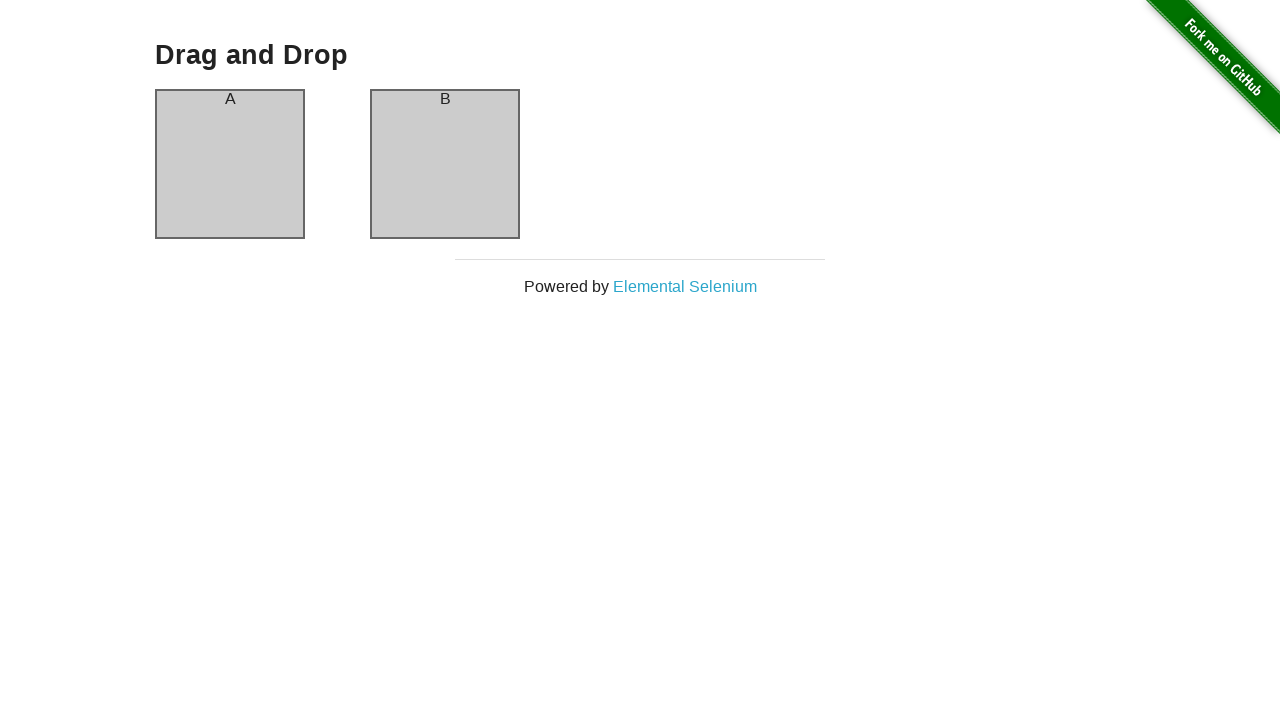

Verified that column B header contains 'B'
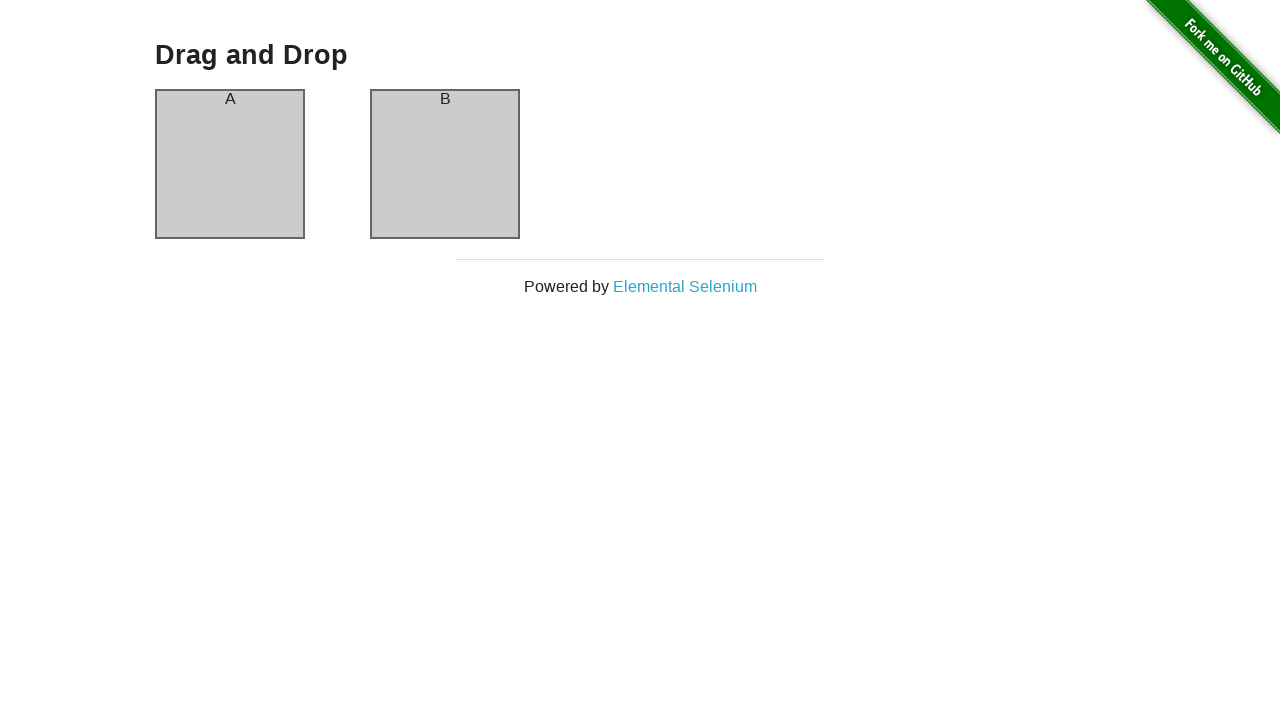

Dragged element A to element B at (445, 164)
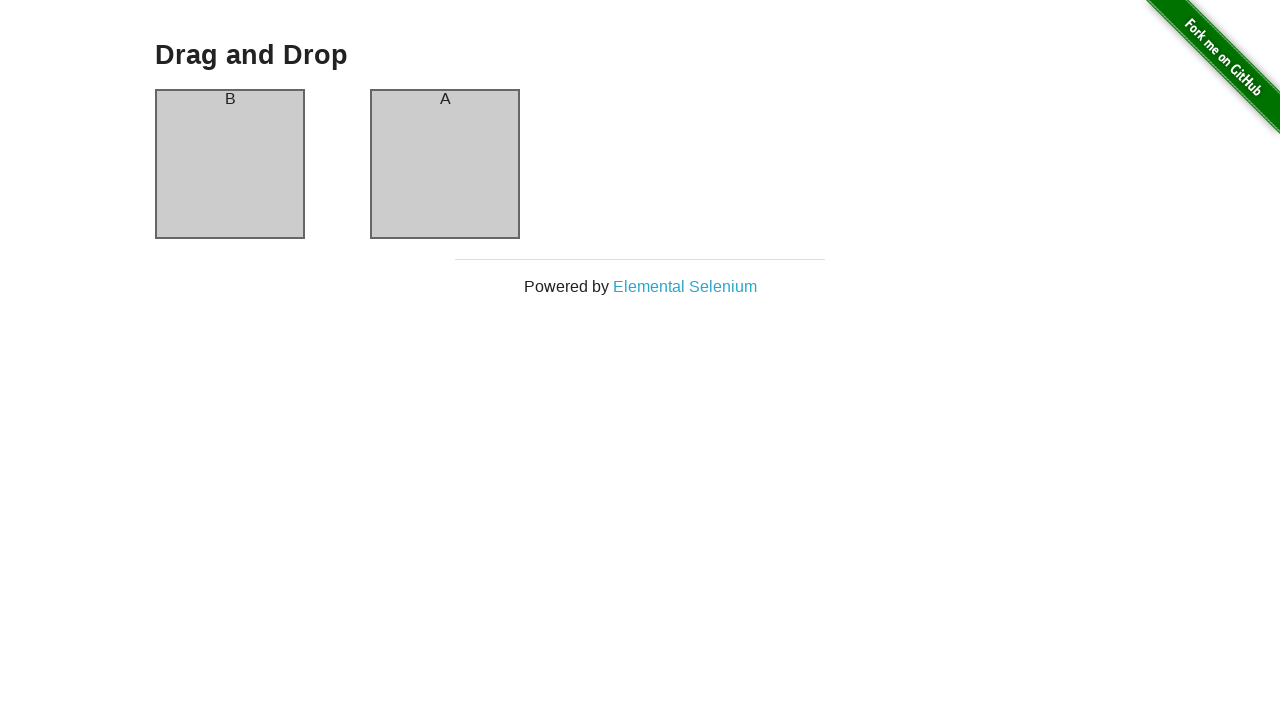

Verified that column A header now contains 'B' after drag and drop
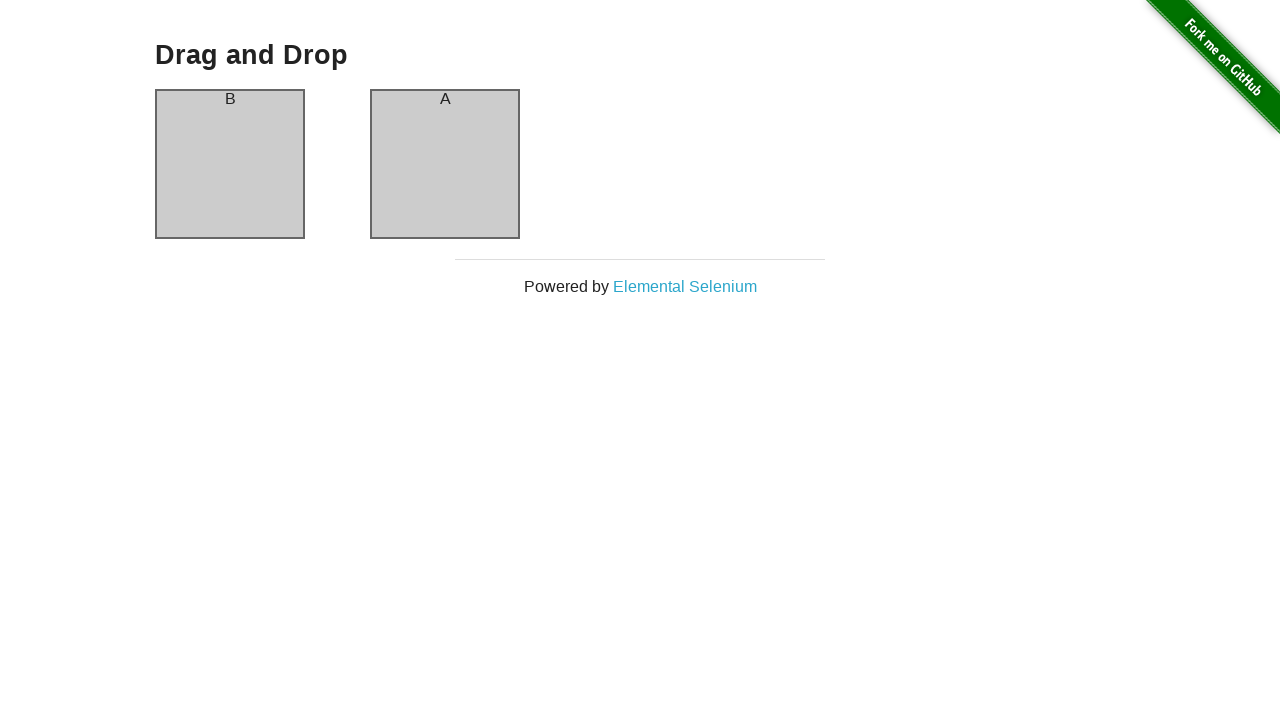

Verified that column B header now contains 'A' after drag and drop
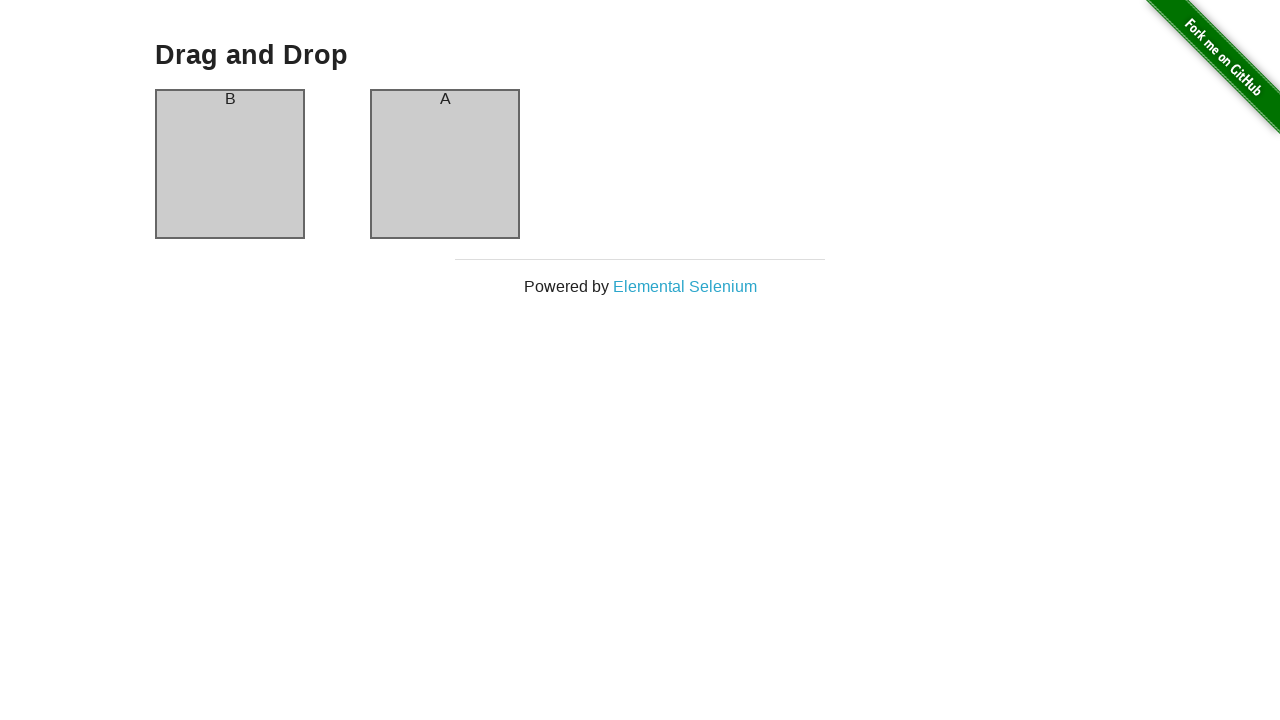

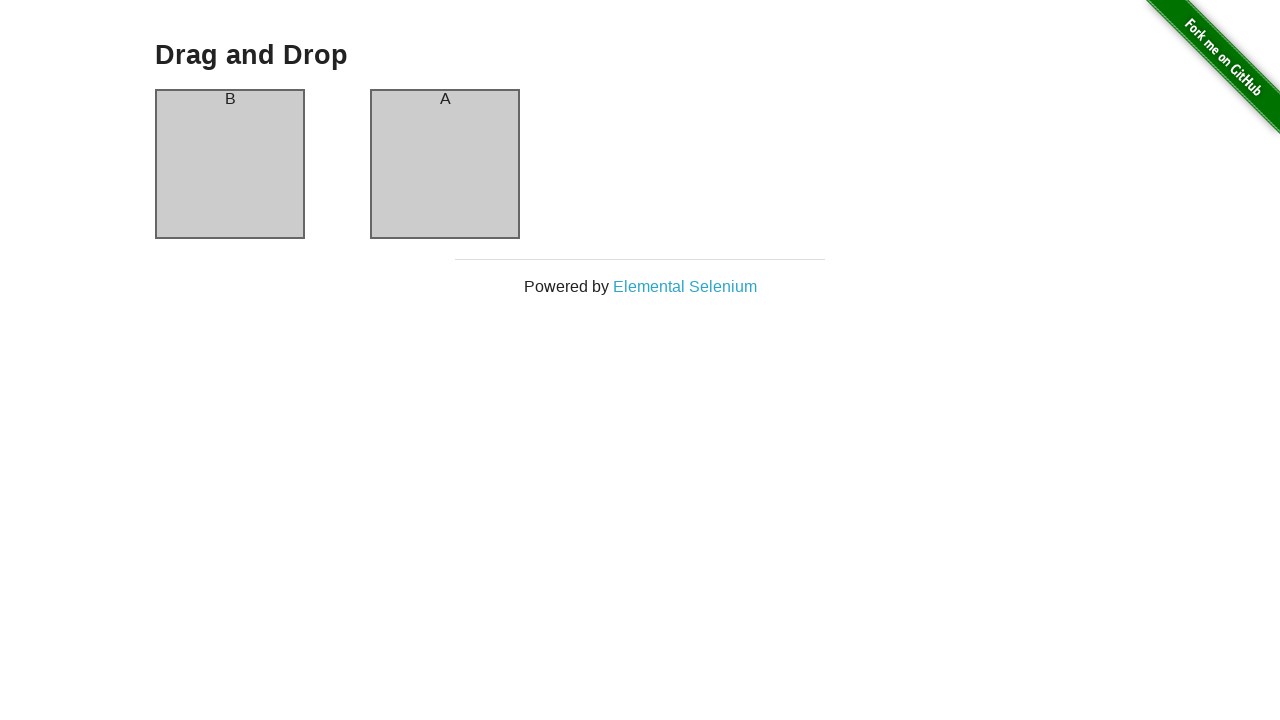